Navigates to the OrangeHRM demo site and verifies the page loads by waiting for the page to be ready.

Starting URL: https://opensource-demo.orangehrmlive.com/

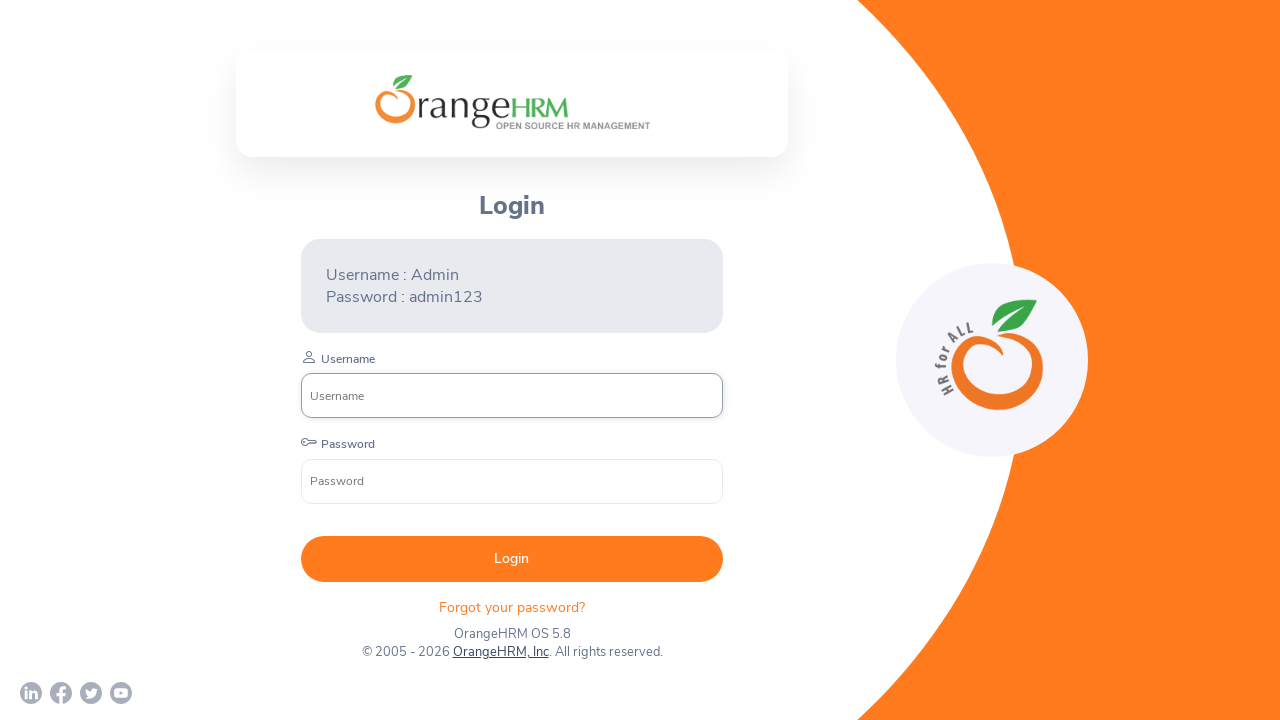

Waited for page to reach domcontentloaded state
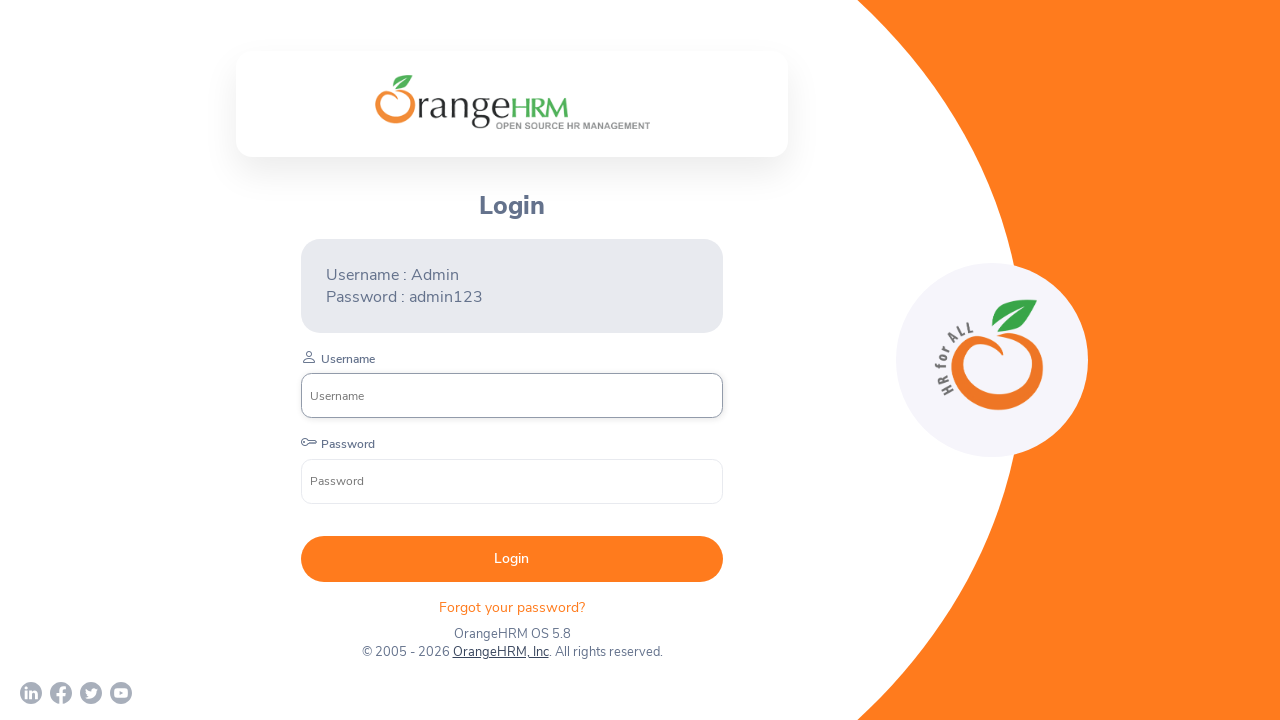

Verified login form is visible on OrangeHRM demo site
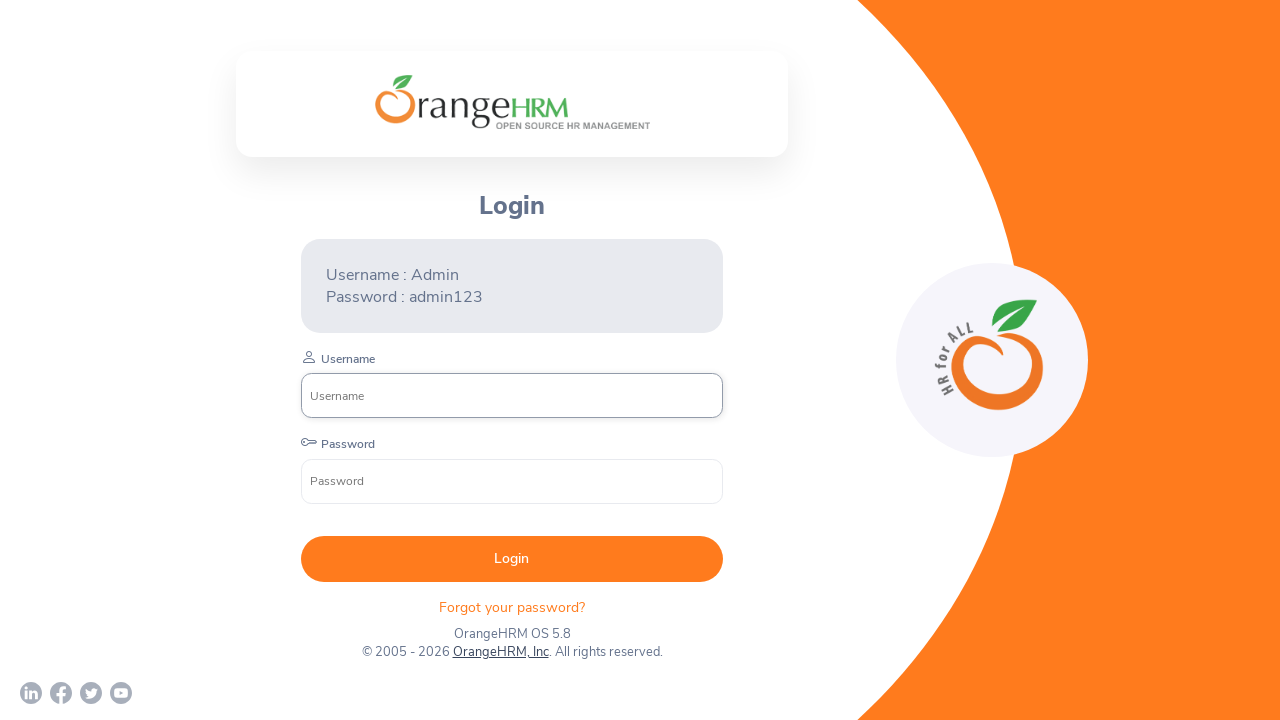

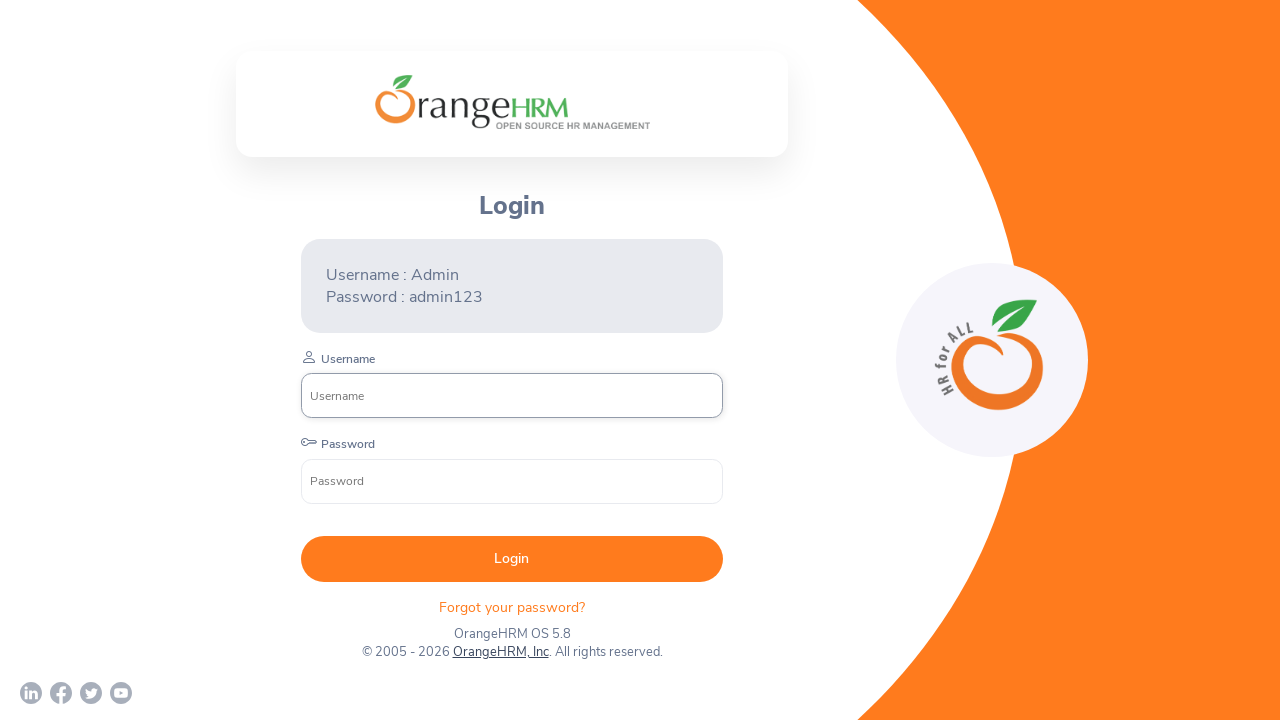